Tests the language menu dropdown by clicking it and verifying Svenska and Suomi options appear

Starting URL: https://ntig-uppsala.github.io/Frisor-Saxe/index.html

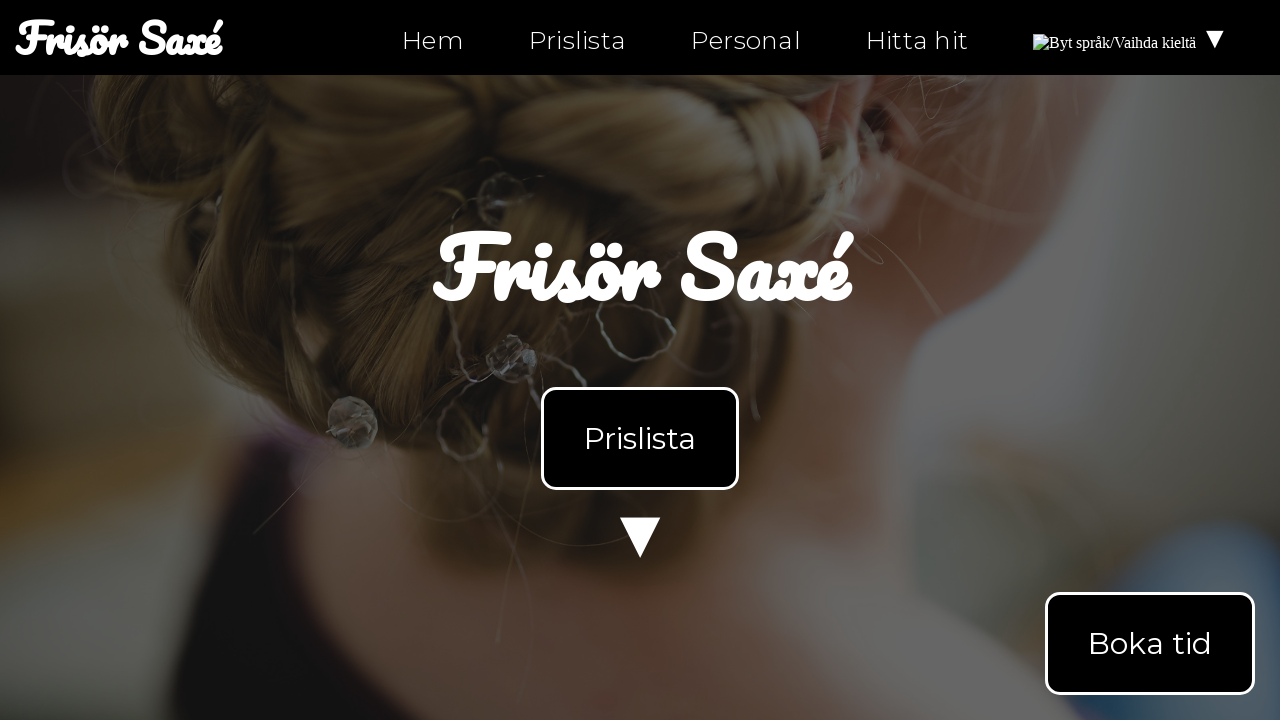

Waited for language menu selector to be available
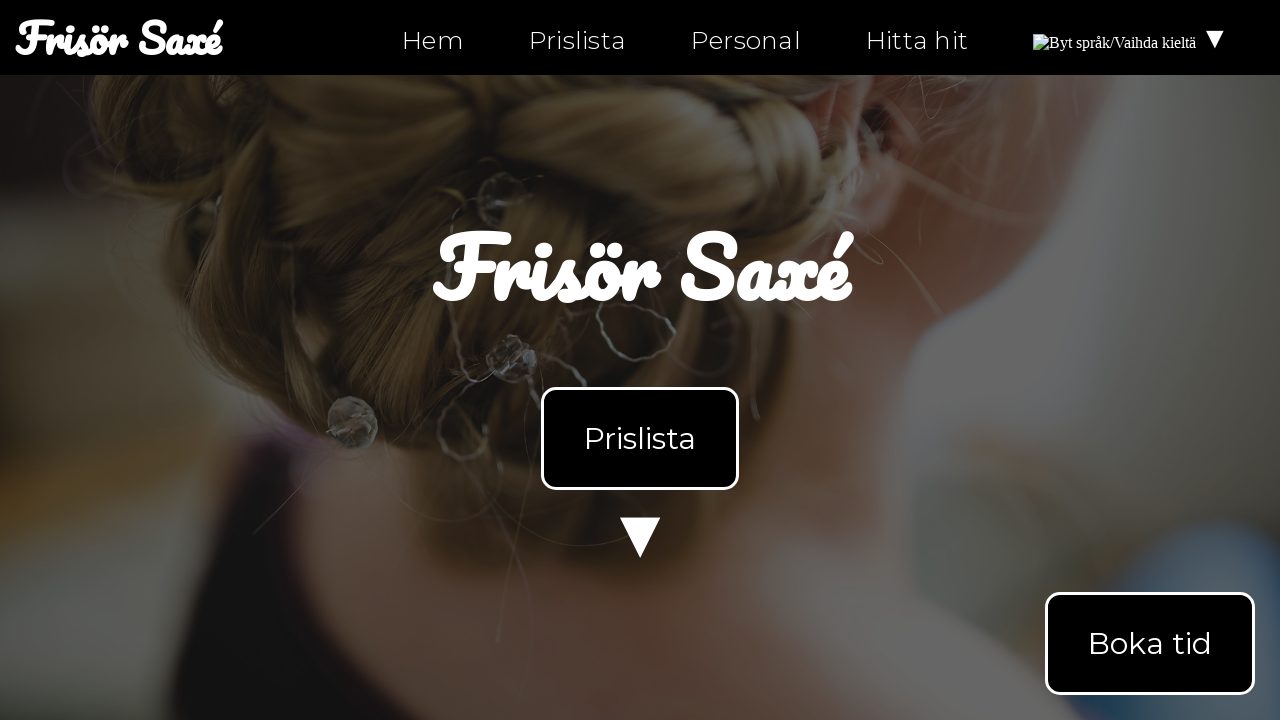

Clicked on language menu dropdown at (1132, 38) on #languageMenu
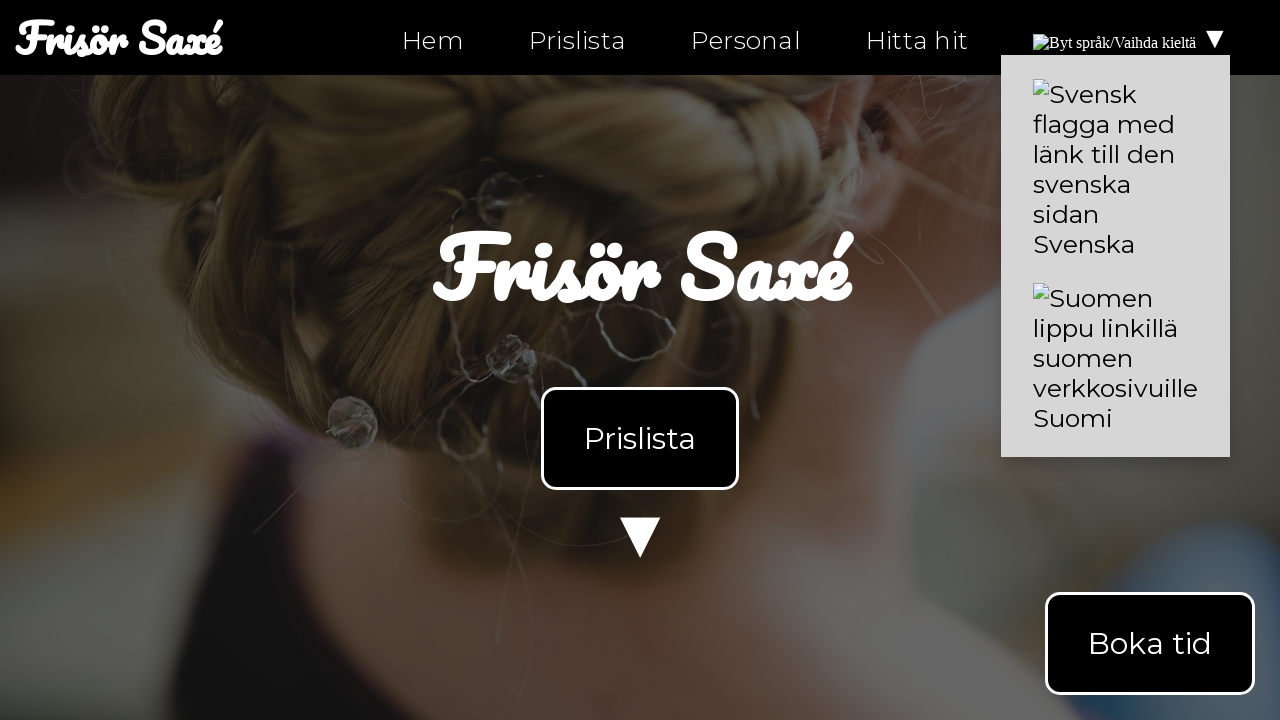

Waited for language content to appear
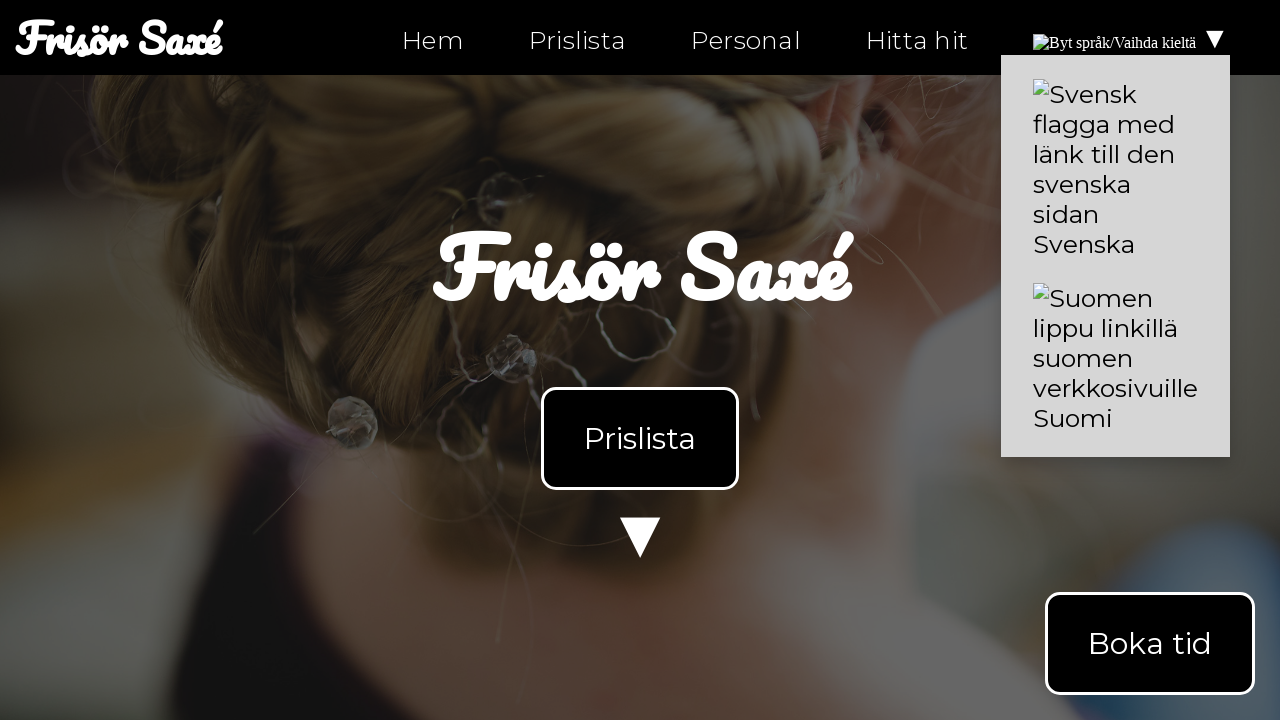

Retrieved language content text
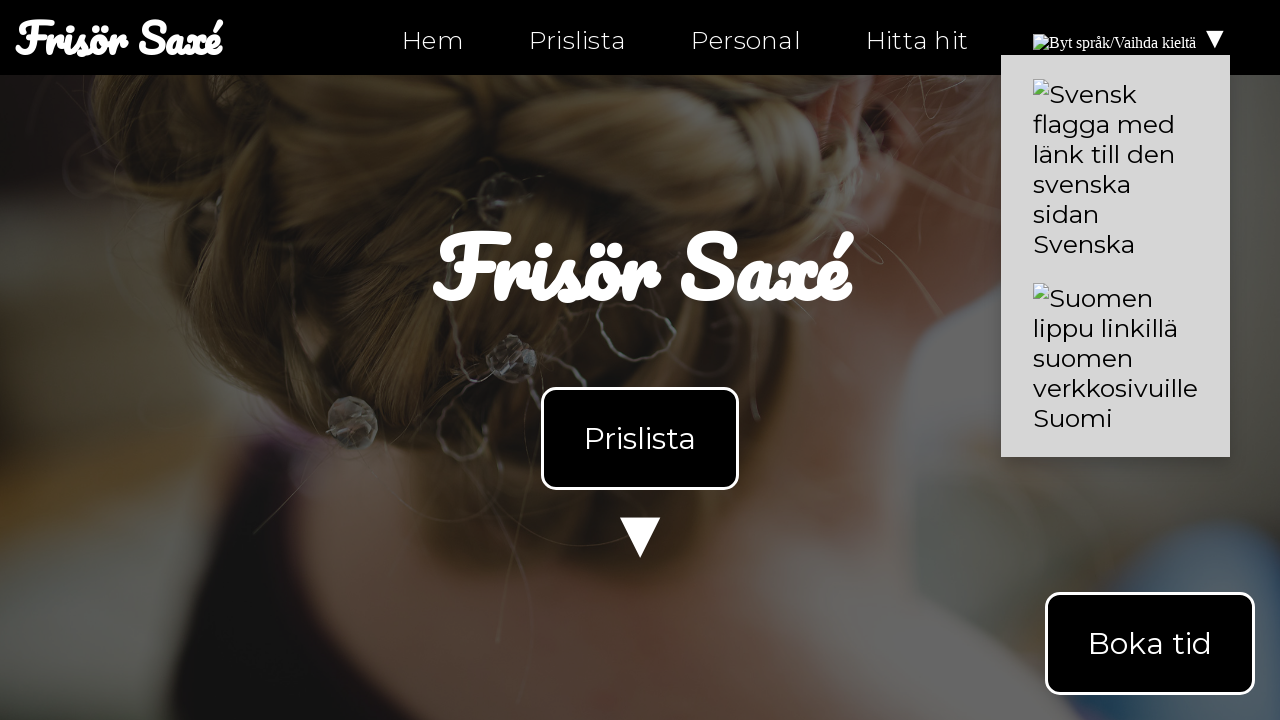

Verified Svenska option is present in language menu
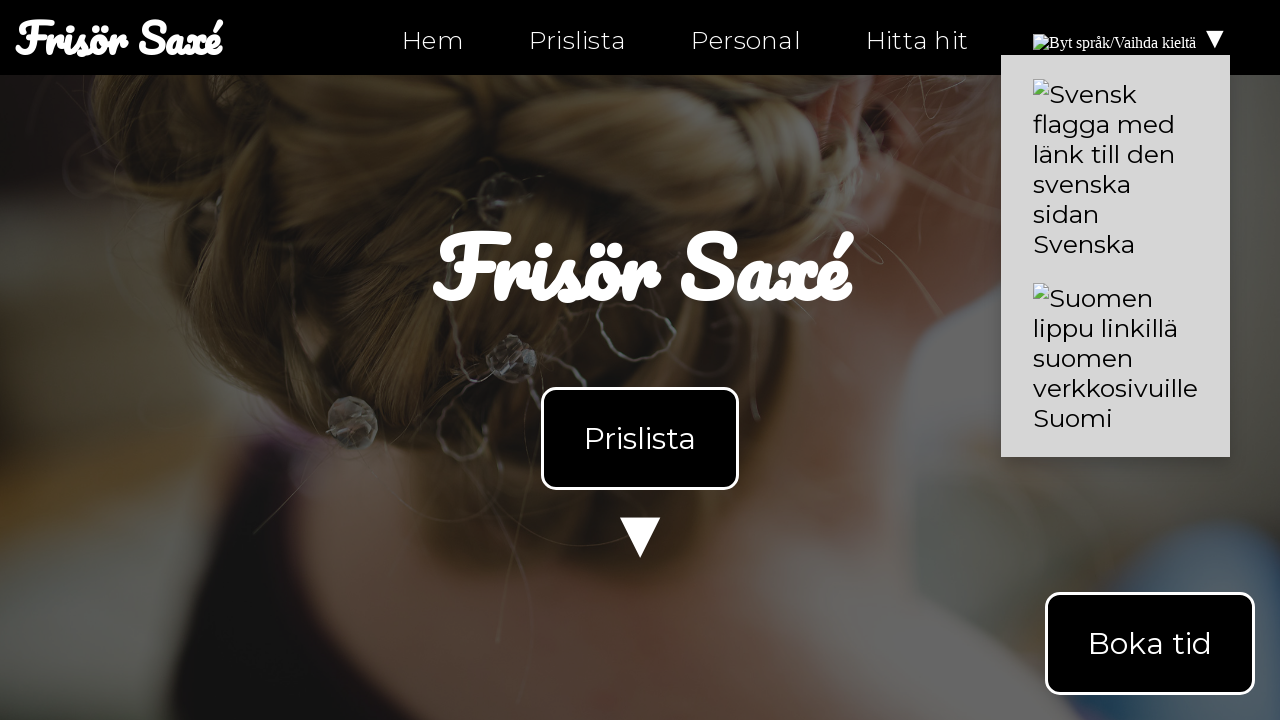

Verified Suomi option is present in language menu
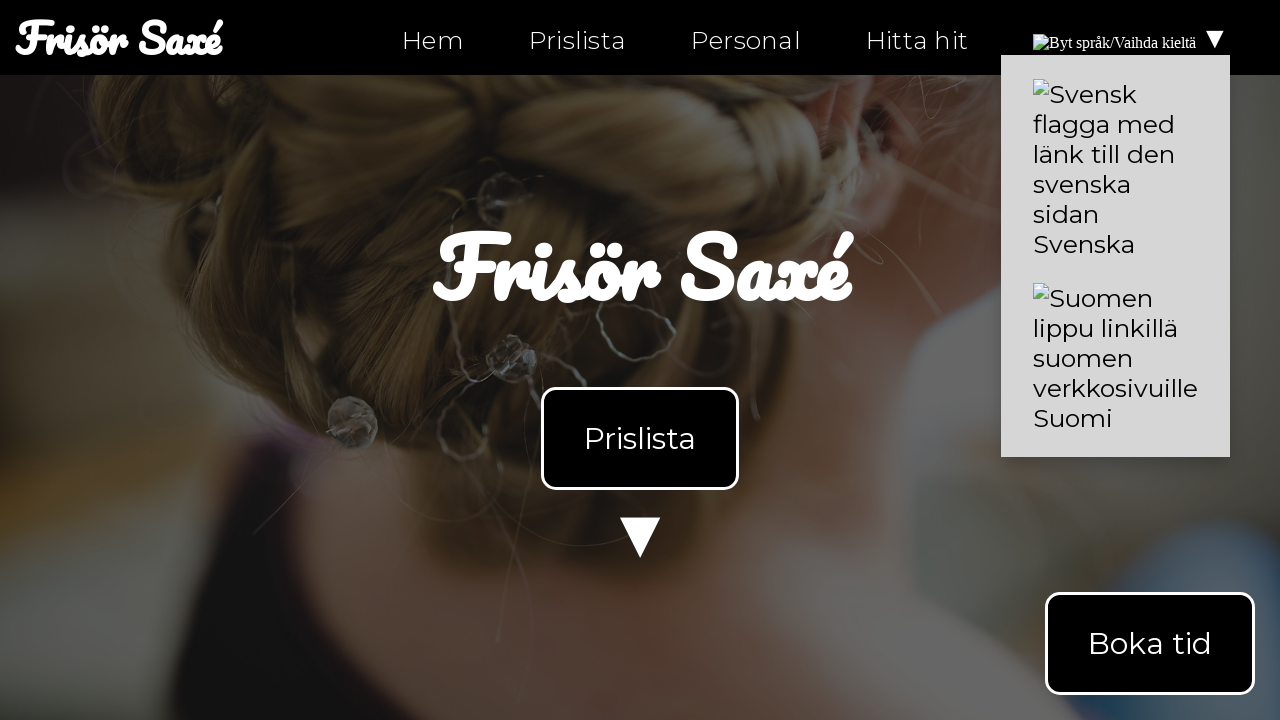

Located all translation links
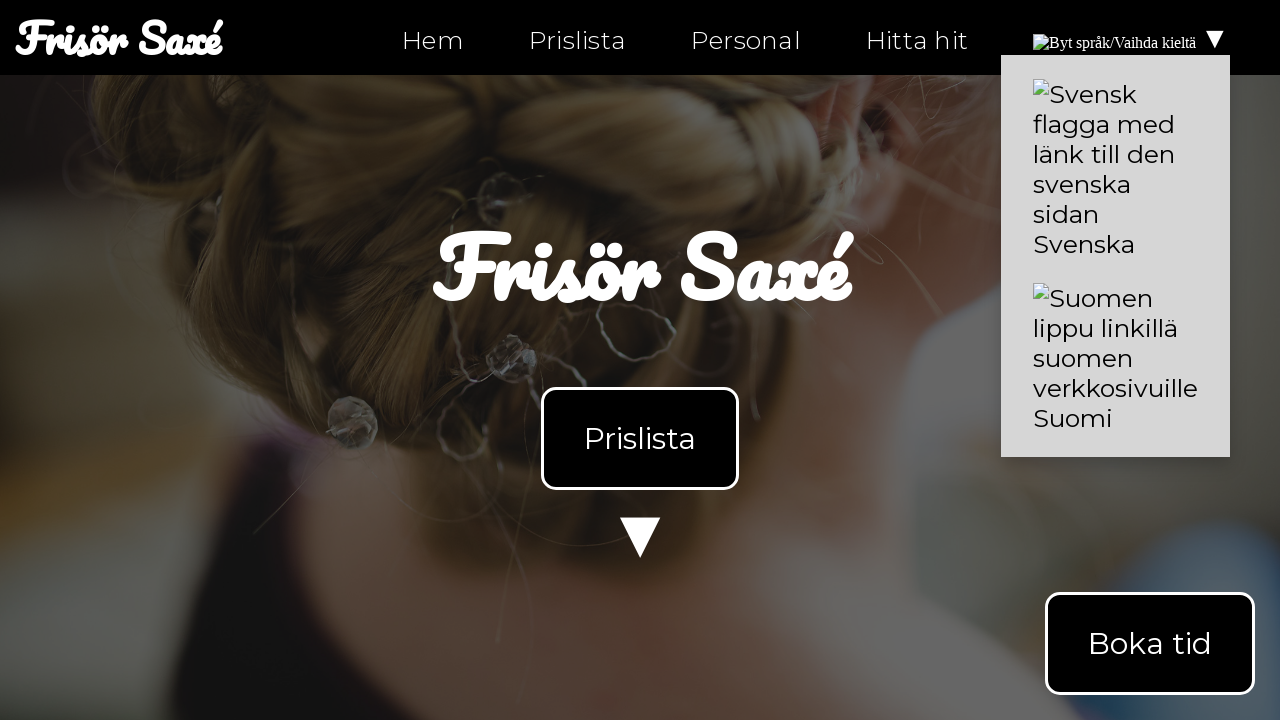

Verified that translation links are present
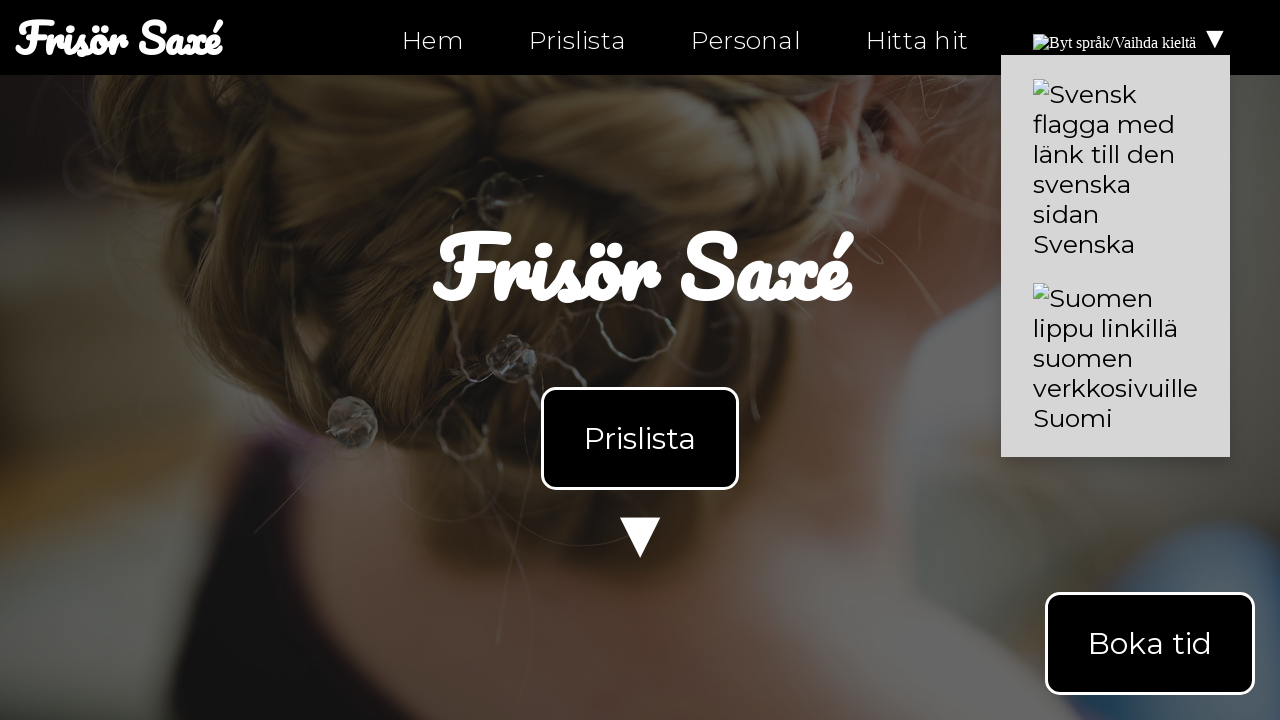

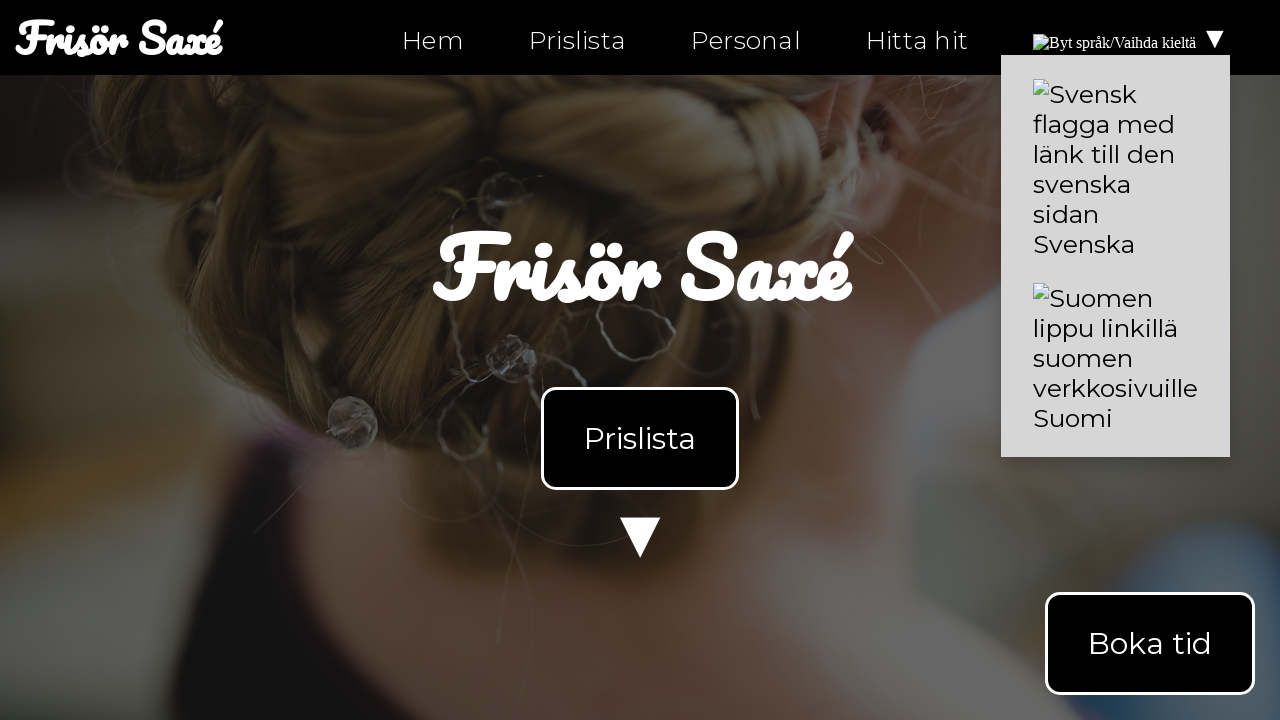